Navigates to the Zagreb Stock Exchange CROBEX index page and verifies that the index value element is displayed on the page.

Starting URL: https://zse.hr/en/indeks-366/365?isin=HRZB00ICBEX6

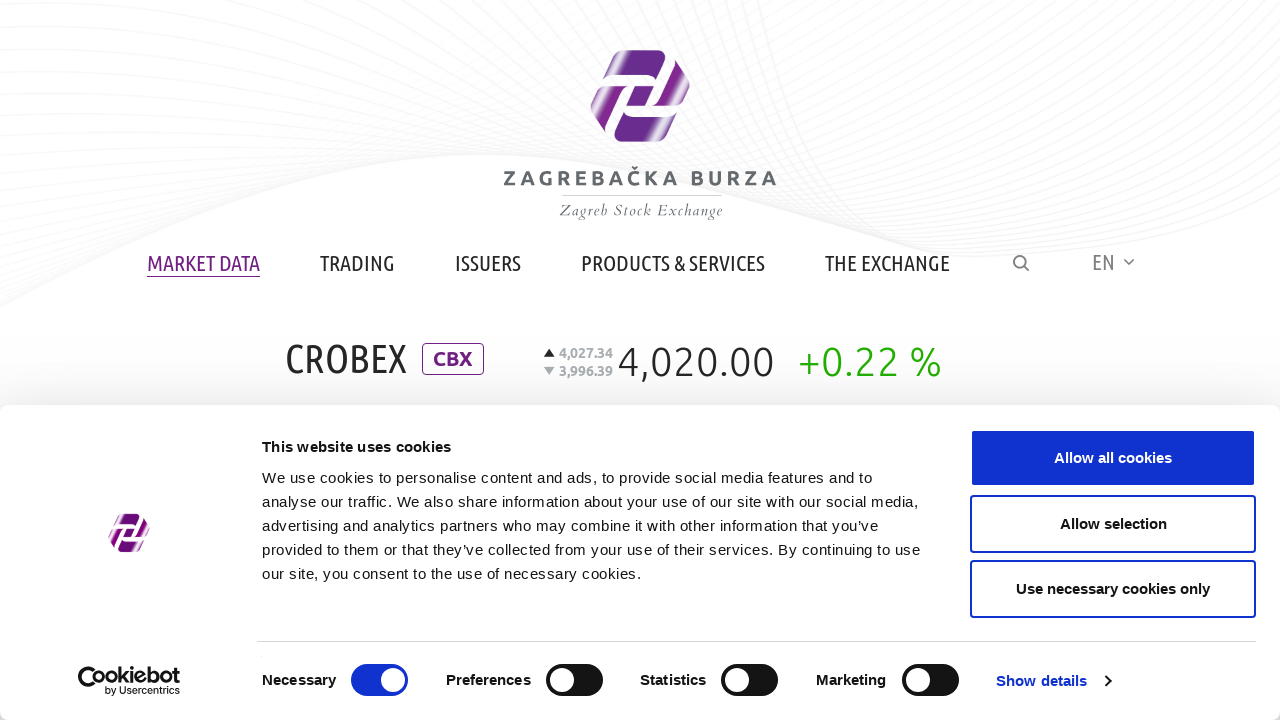

Navigated to Zagreb Stock Exchange CROBEX index page
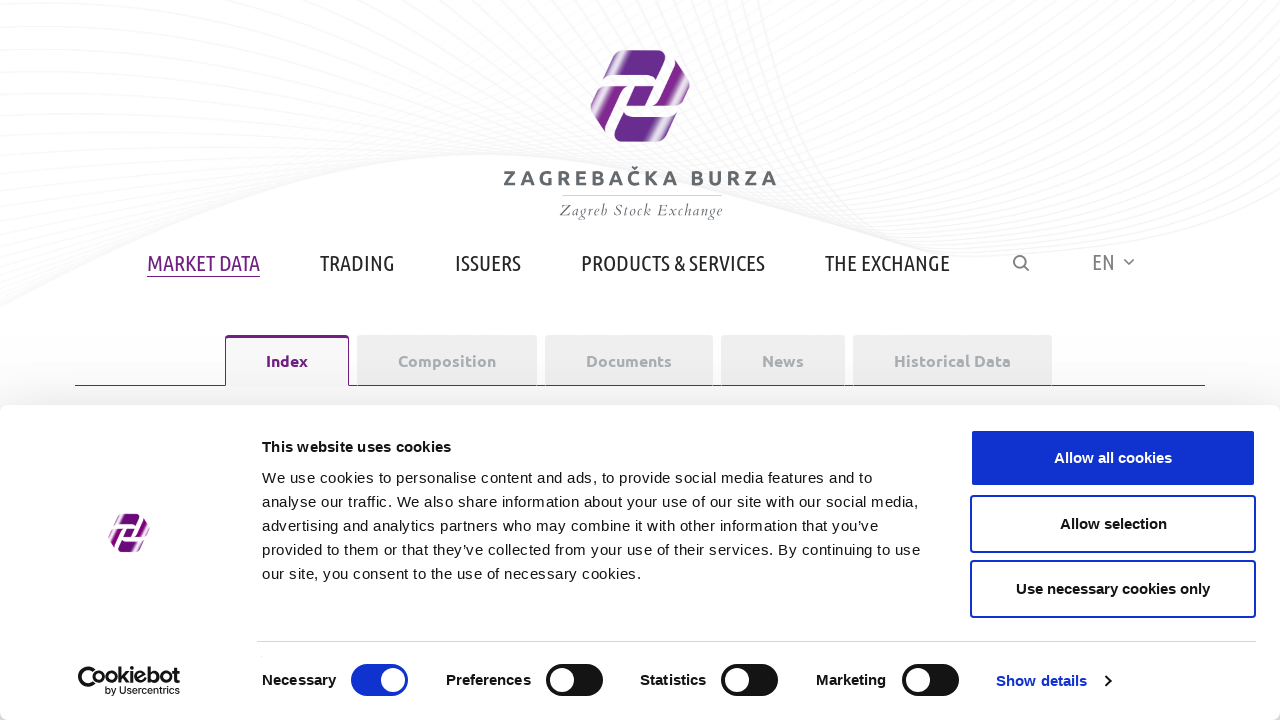

Index value element is visible on the page
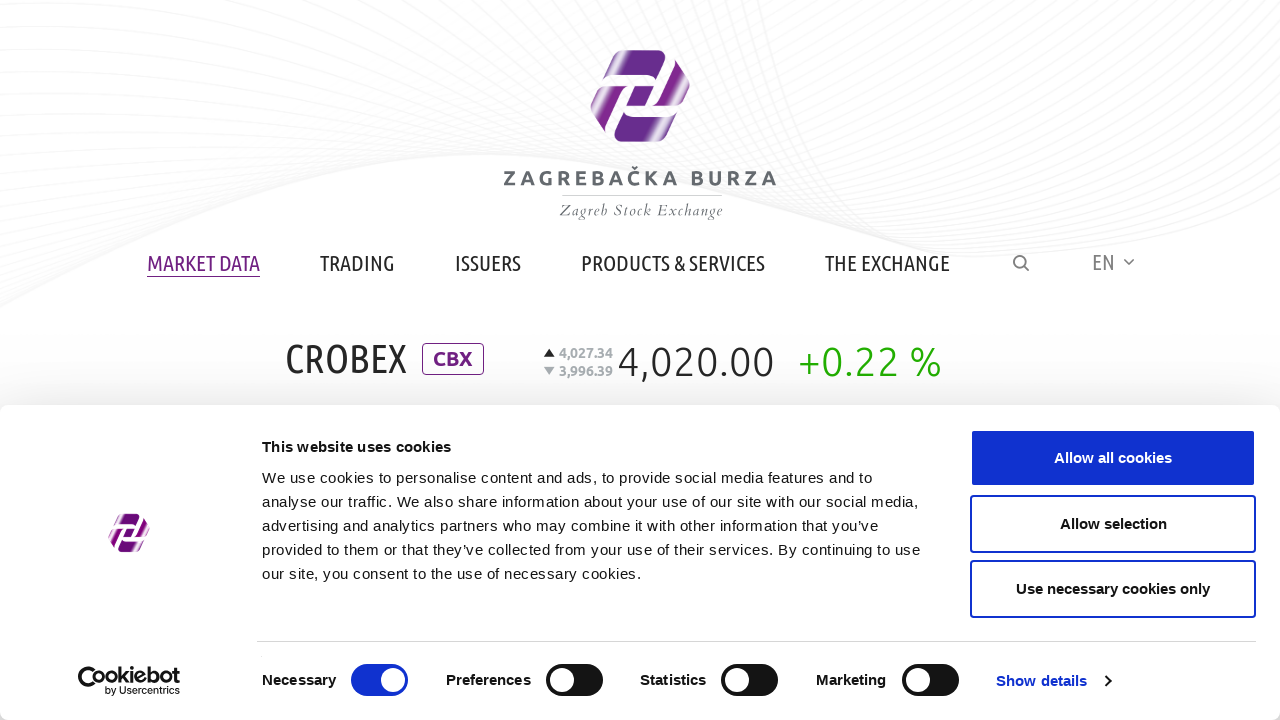

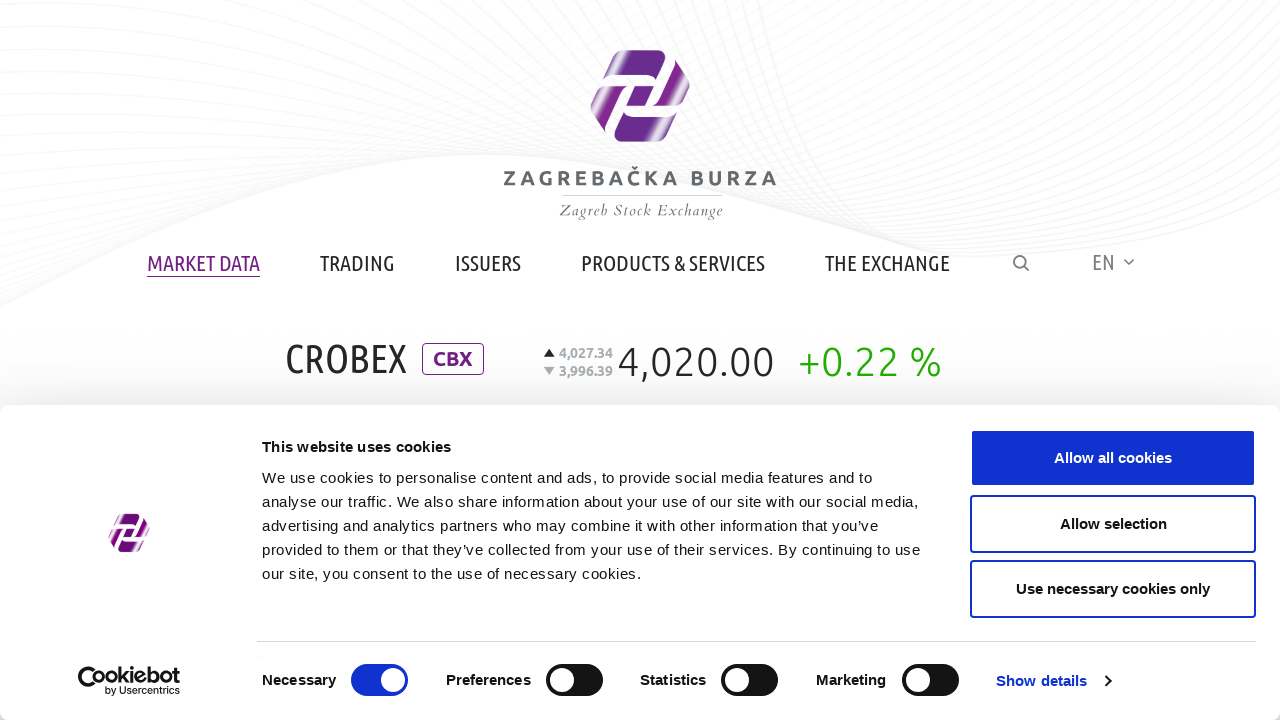